Tests auto-suggestive dropdown functionality by typing "ind" and selecting "India" from suggestions, then tests checkbox selection and verification

Starting URL: https://rahulshettyacademy.com/dropdownsPractise/

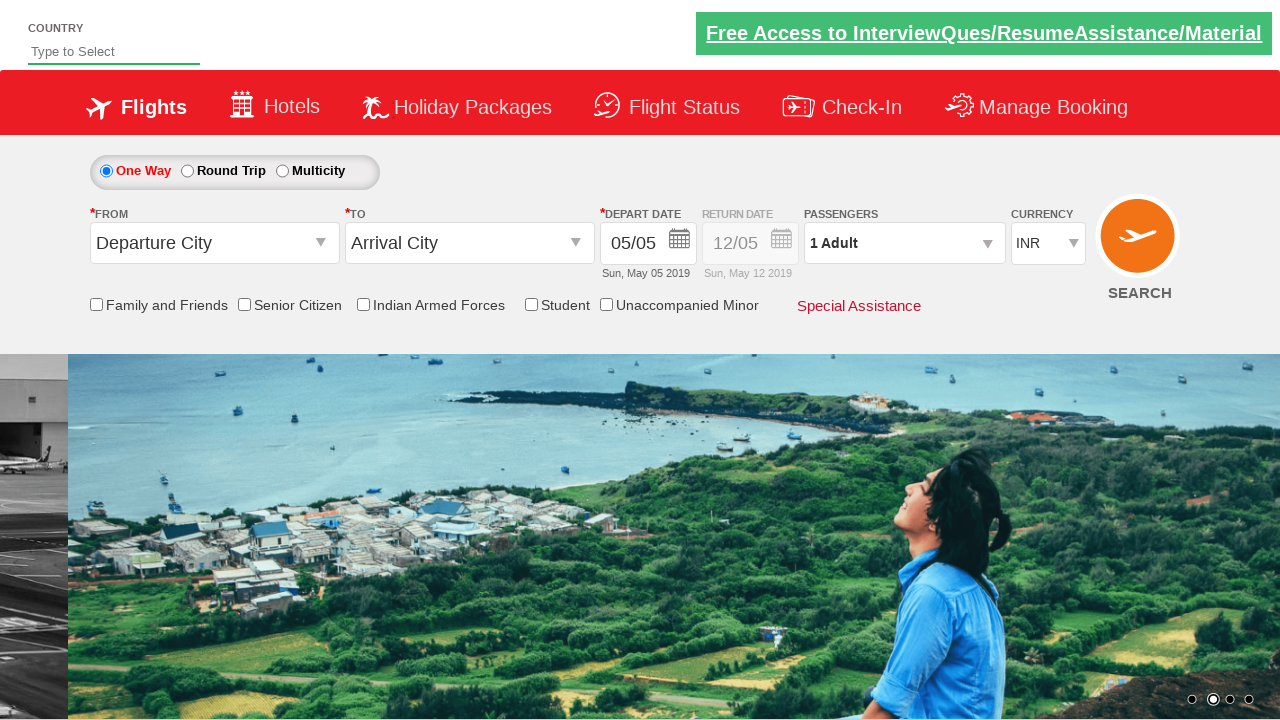

Clicked on the auto-suggest input field at (114, 52) on .inputs.ui-autocomplete-input
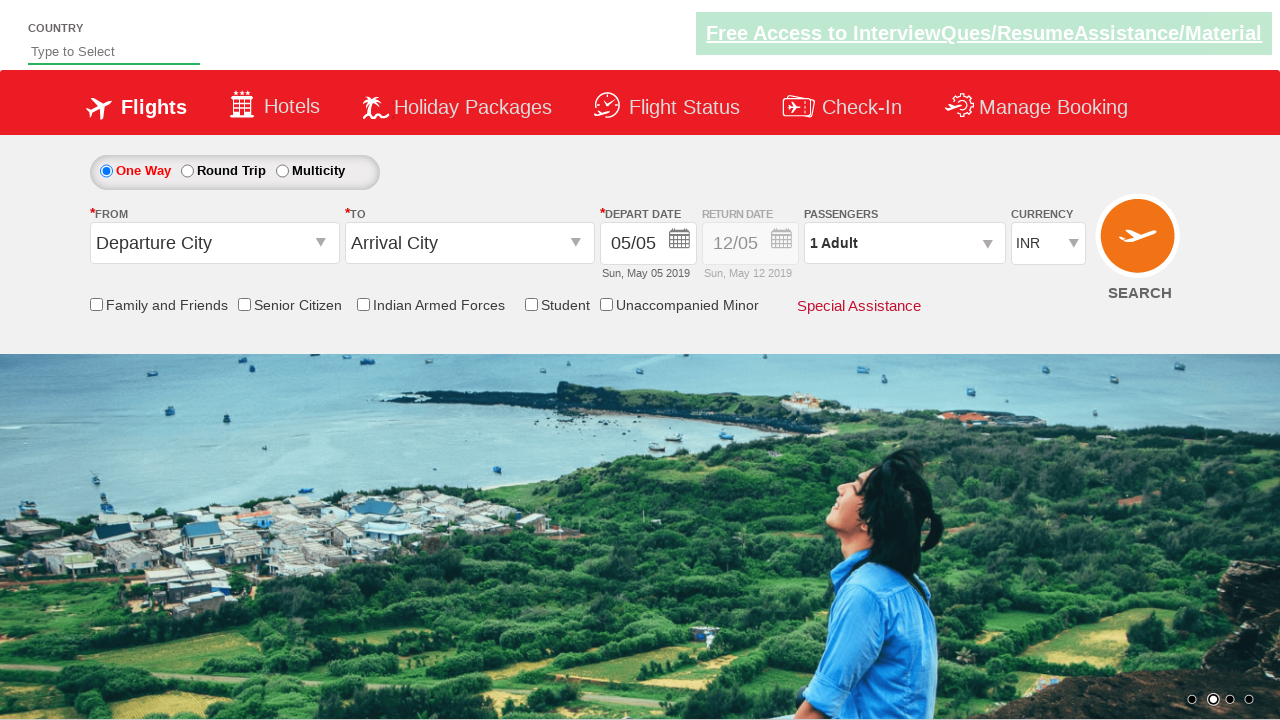

Typed 'ind' in the auto-suggest input field on .inputs.ui-autocomplete-input
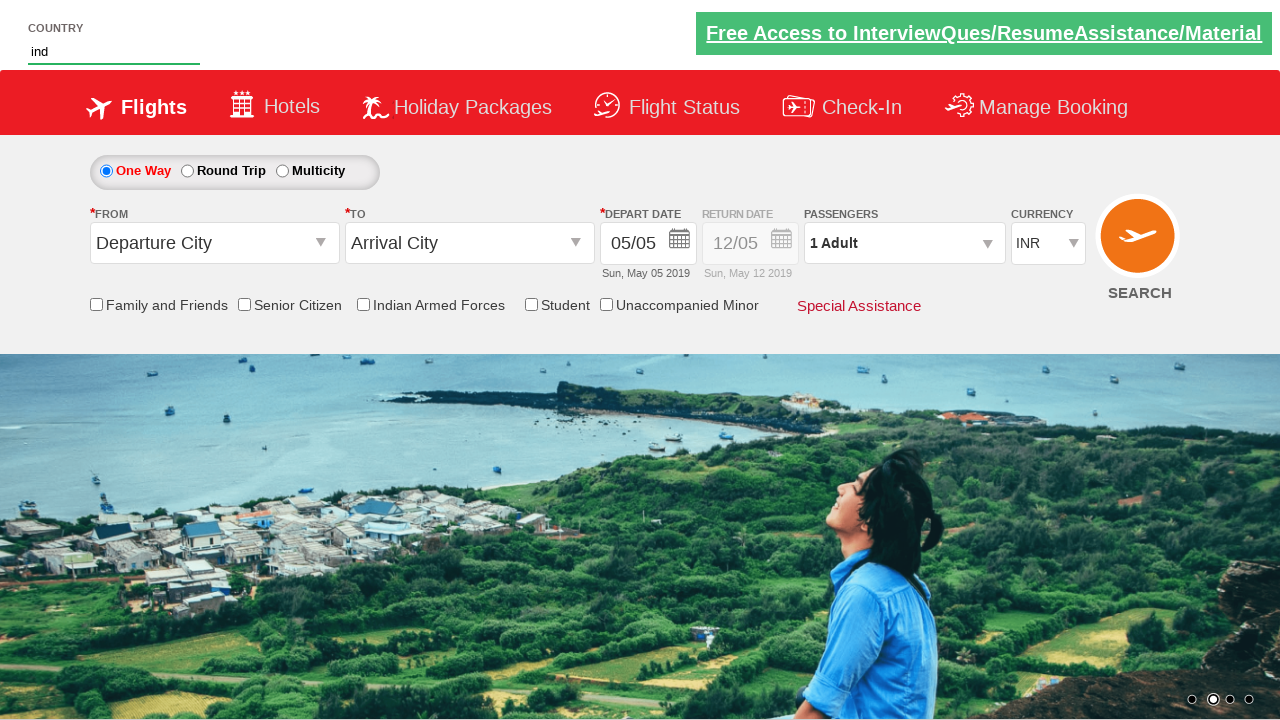

Waited for auto-suggest dropdown suggestions to appear
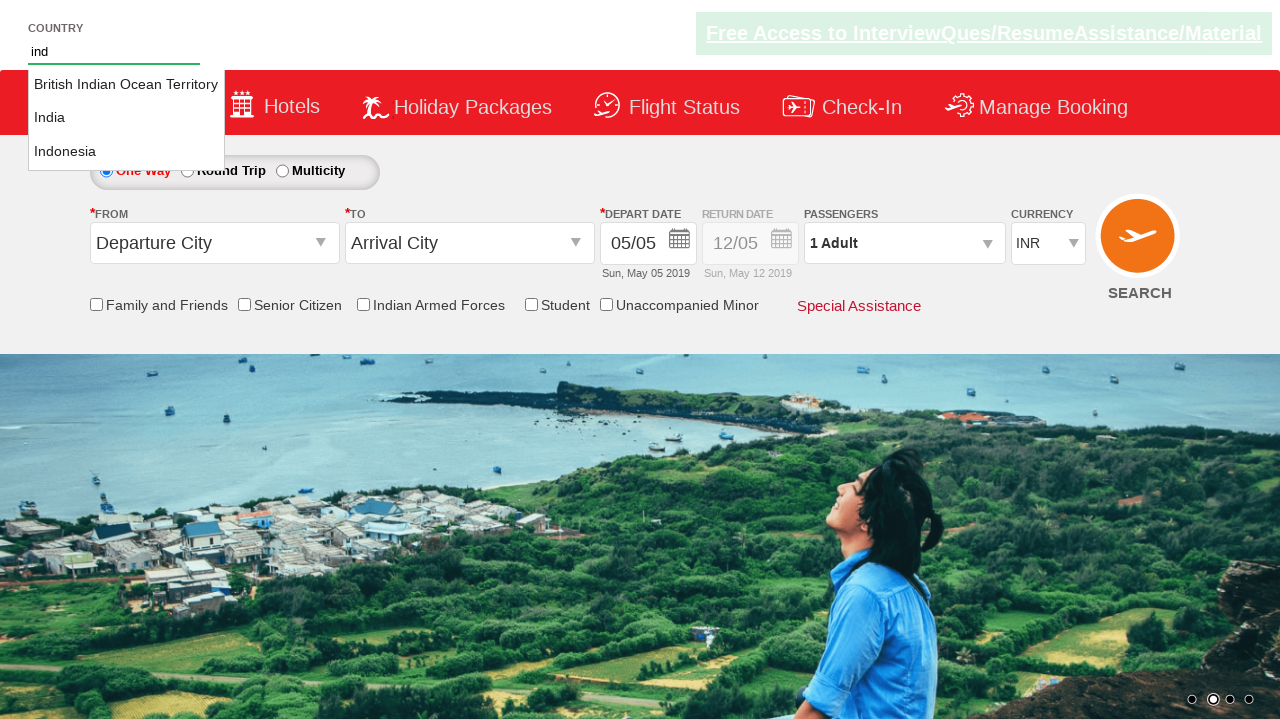

Selected 'India' from the auto-suggest dropdown at (126, 118) on li.ui-menu-item a >> nth=1
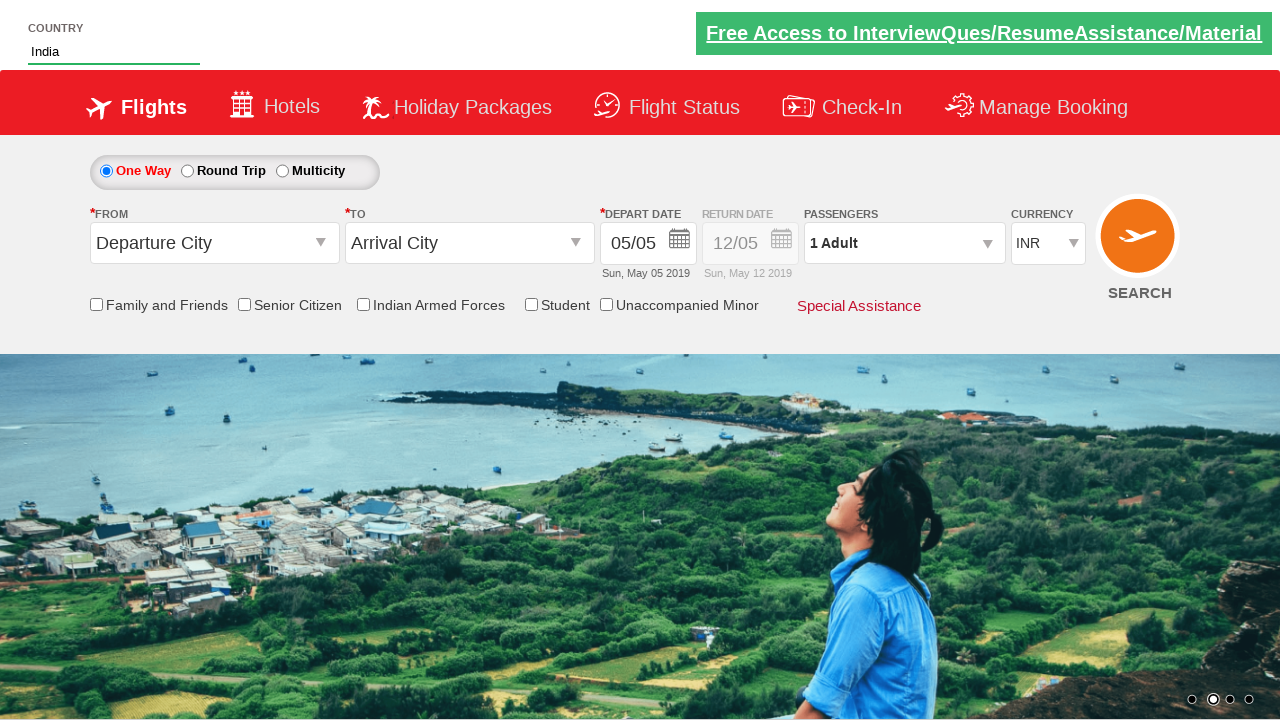

Verified Friends and Family checkbox is not initially selected
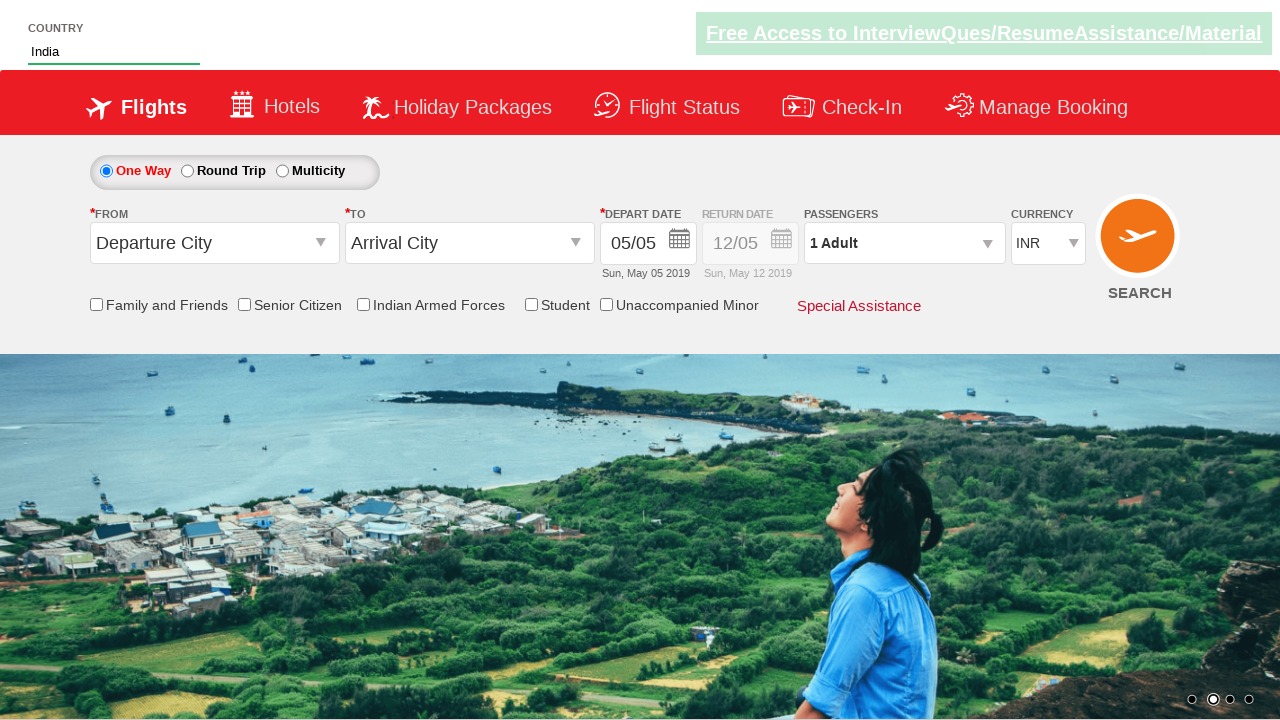

Clicked the Friends and Family checkbox to select it at (96, 304) on input[name*='friendsandfamily']
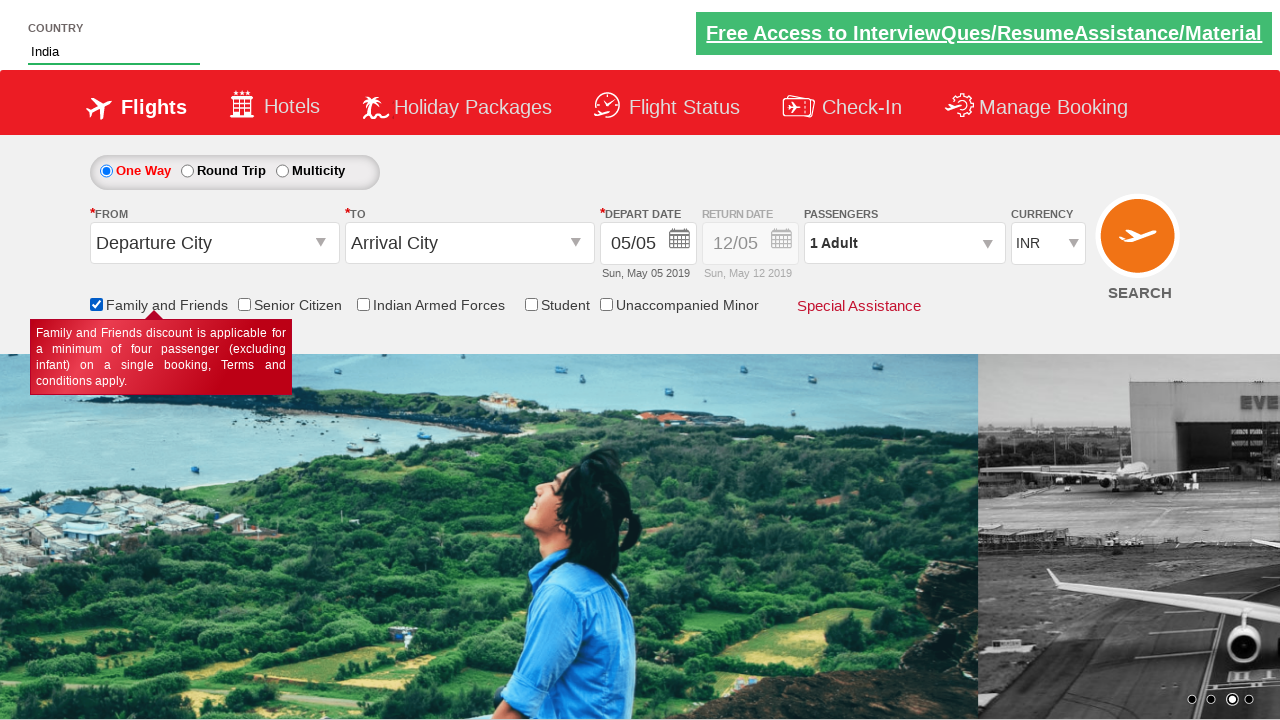

Verified Friends and Family checkbox is now selected
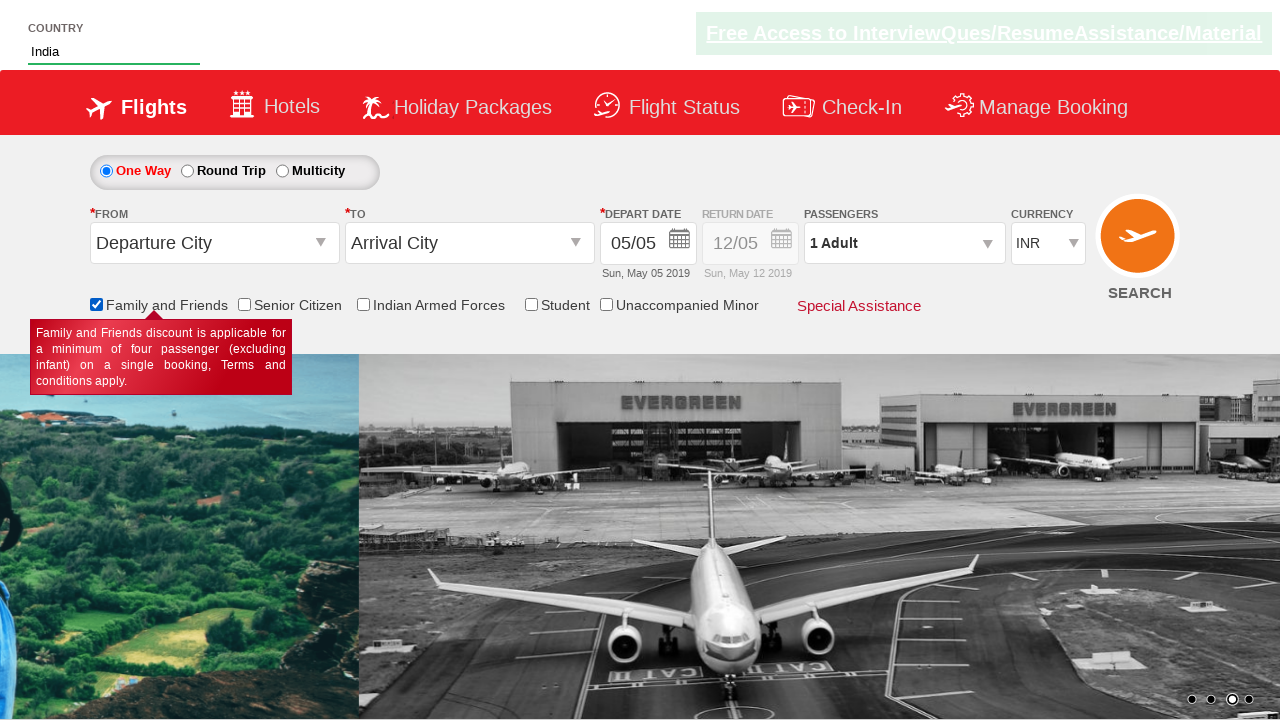

Retrieved total checkbox count on page: 6
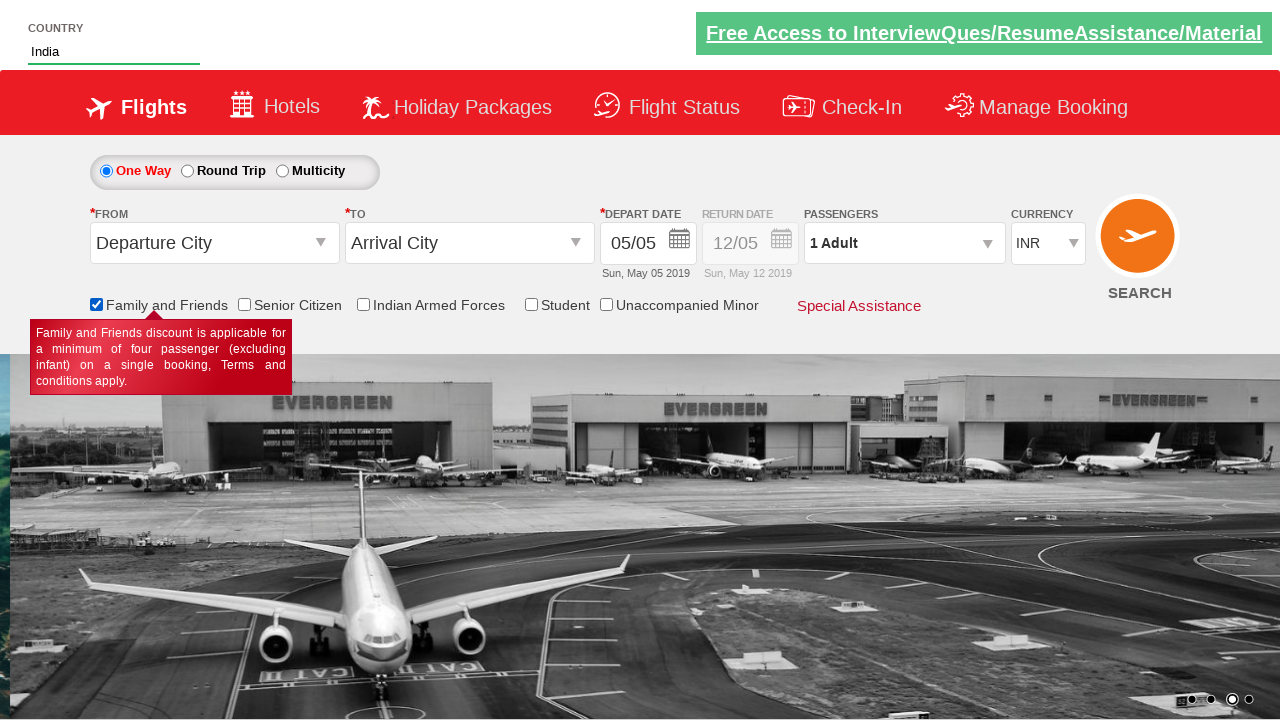

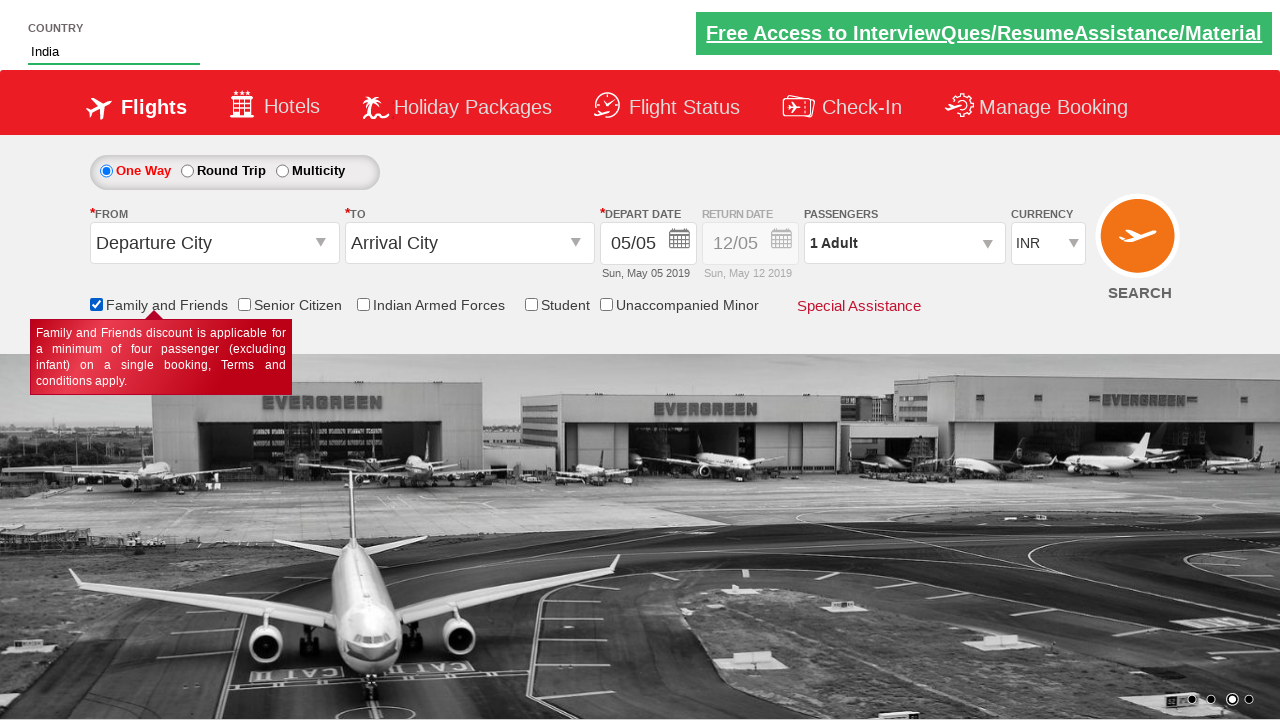